Tests drag and drop functionality by clicking and holding a draggable element, moving it to a new position, and then releasing it

Starting URL: https://jqueryui.com/draggable/

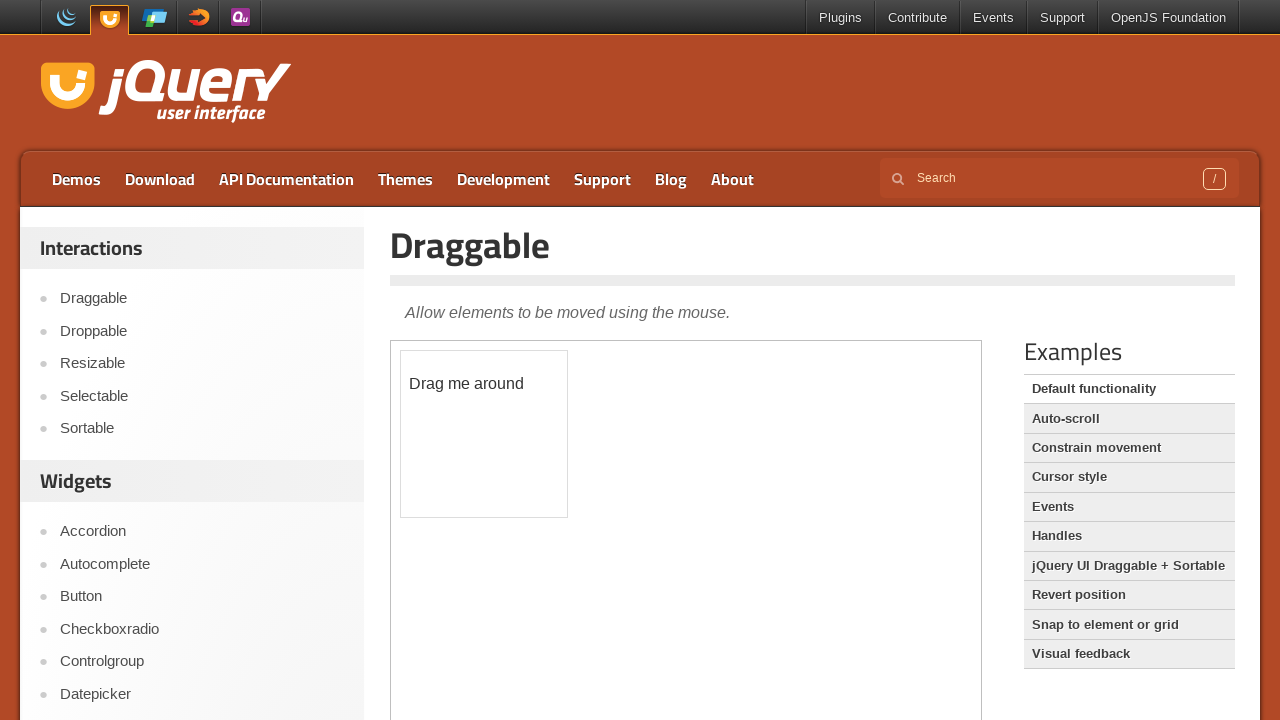

Located iframe containing draggable element
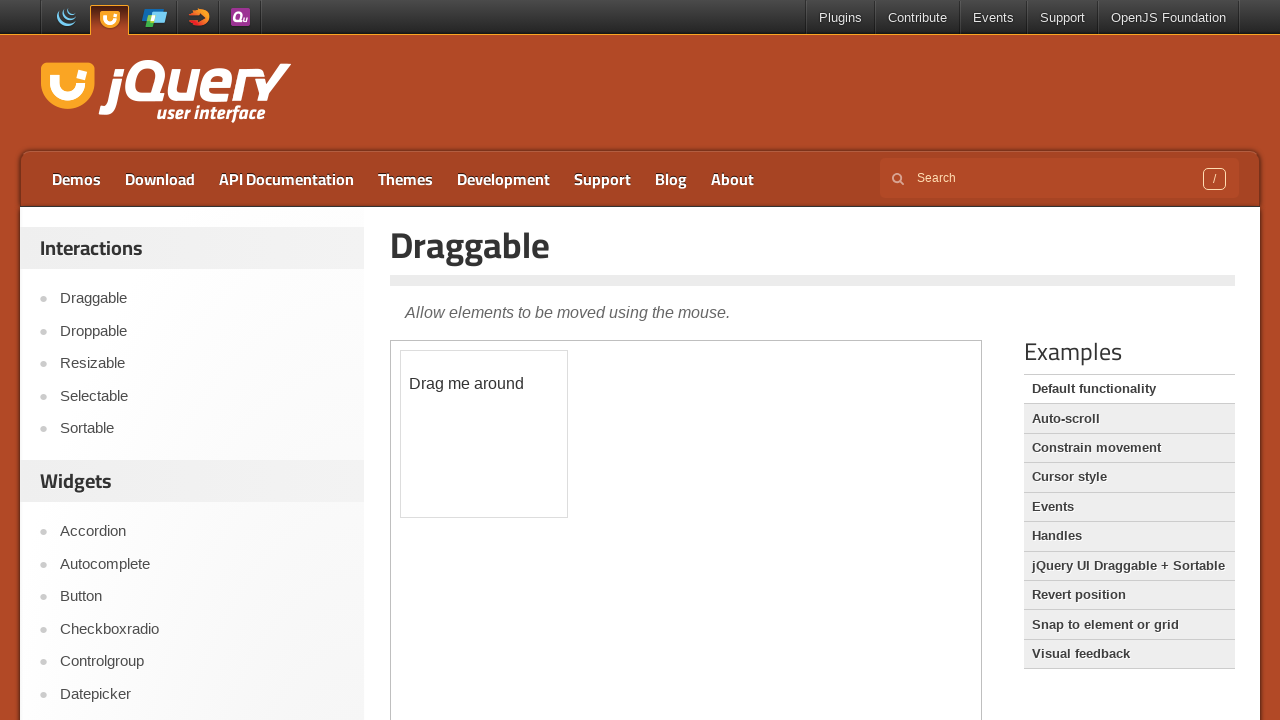

Located draggable element with id 'draggable'
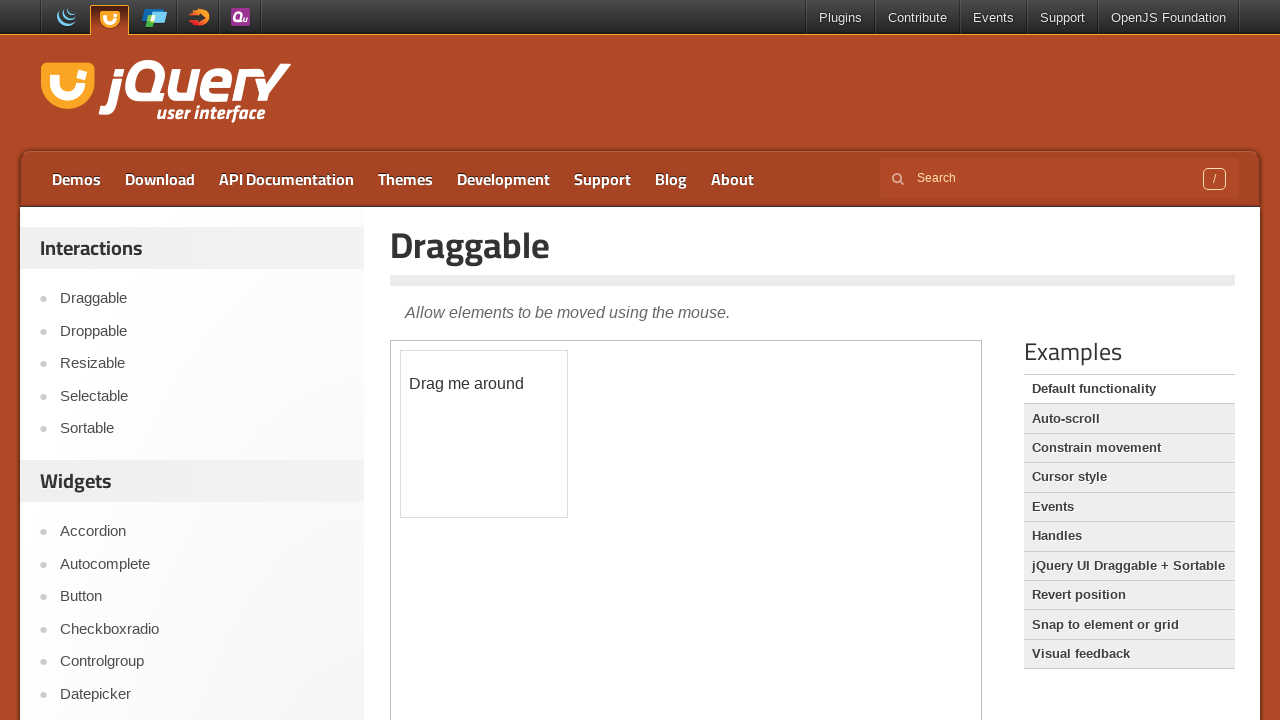

Retrieved bounding box of draggable element
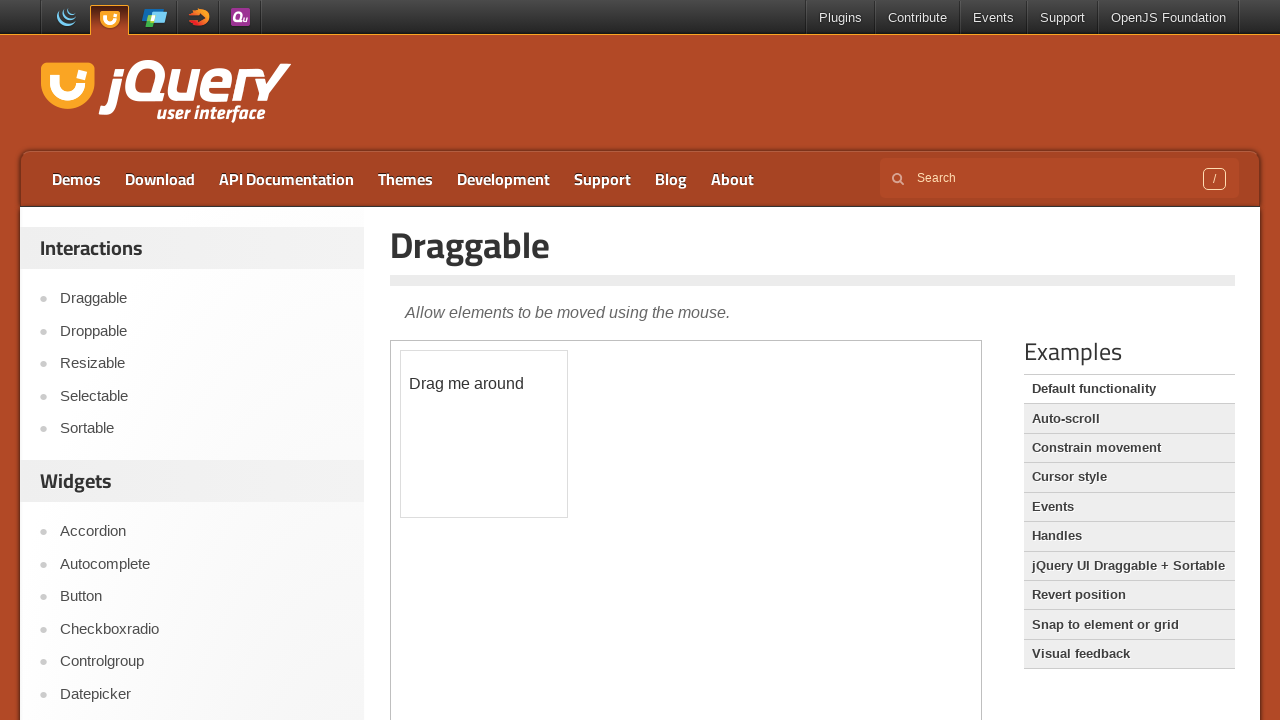

Extracted current position: x=400.109375, y=349.875
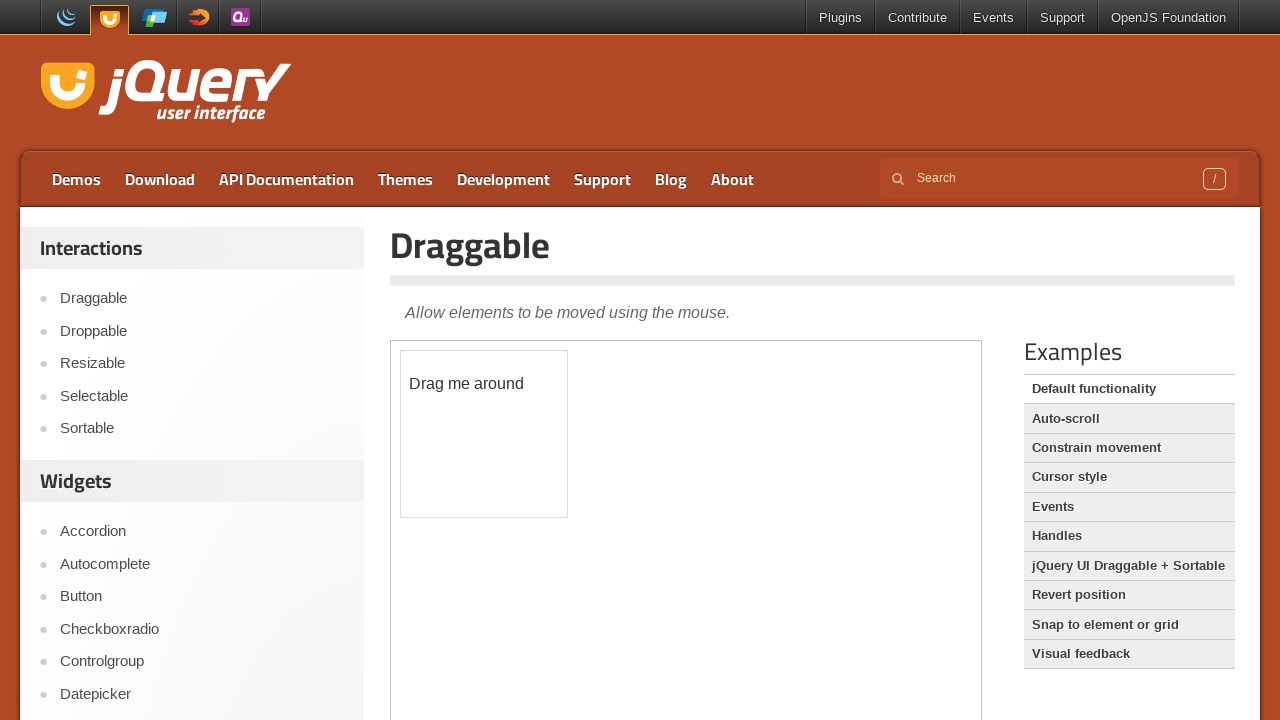

Hovered over draggable element at (484, 434) on xpath=//iframe[contains(@class,'frame')] >> internal:control=enter-frame >> #dra
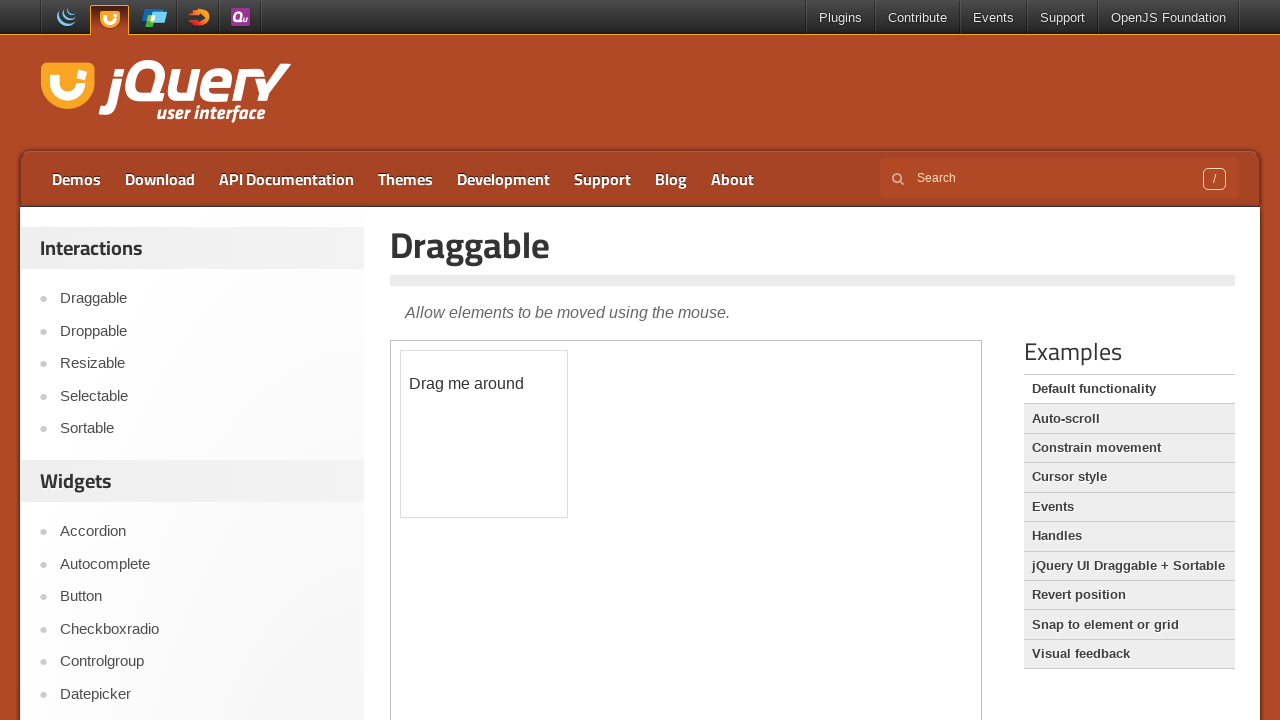

Pressed mouse button down on draggable element at (484, 434)
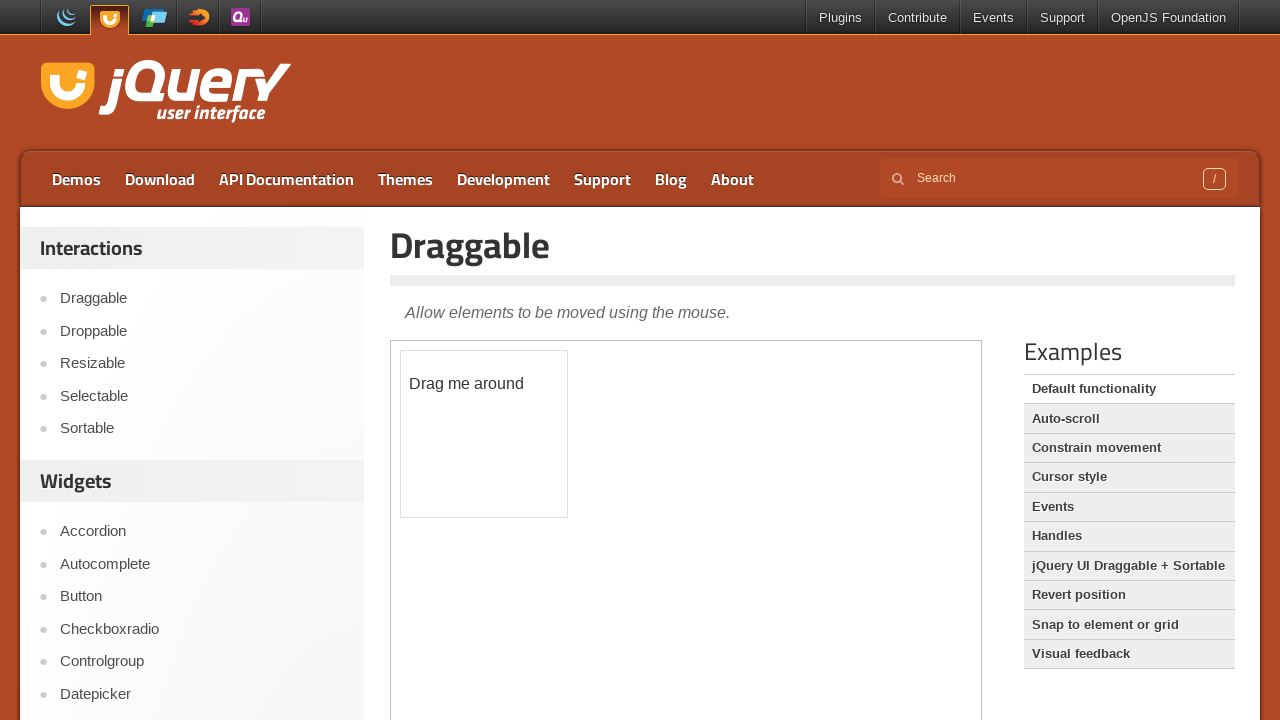

Moved mouse to new position (100px right, 50px down) at (500, 400)
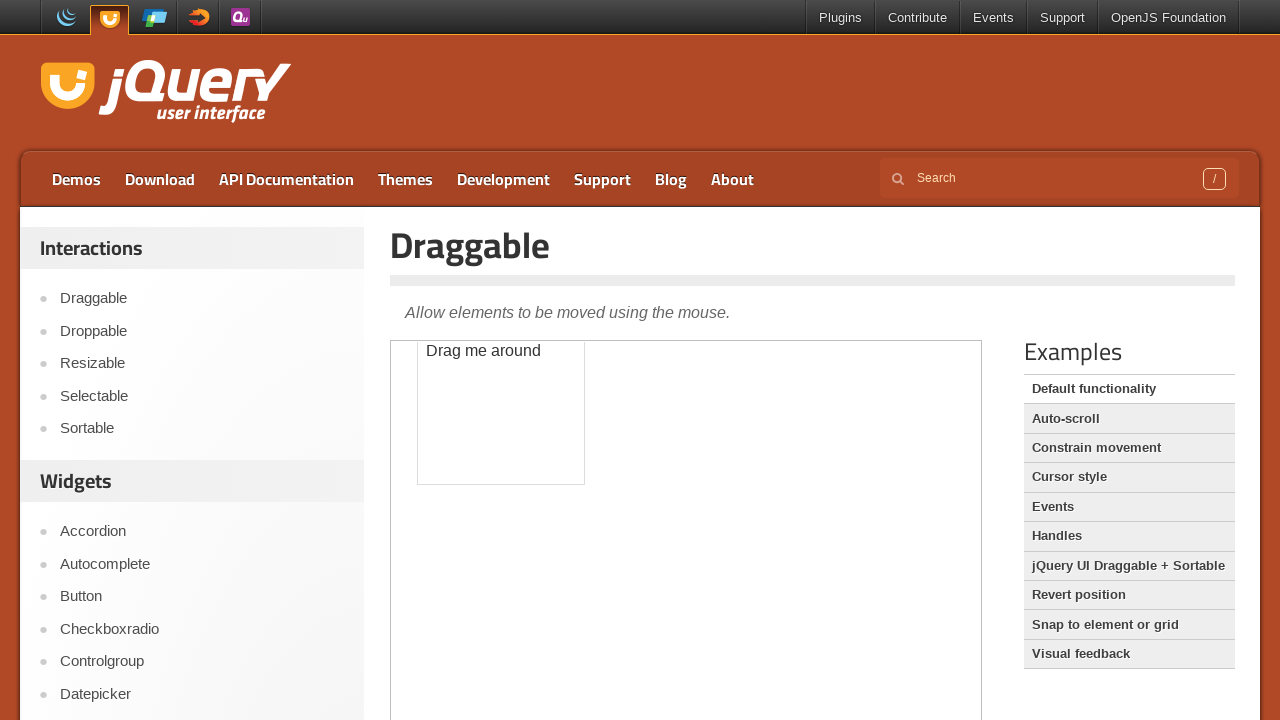

Released mouse button to complete drag and drop at (500, 400)
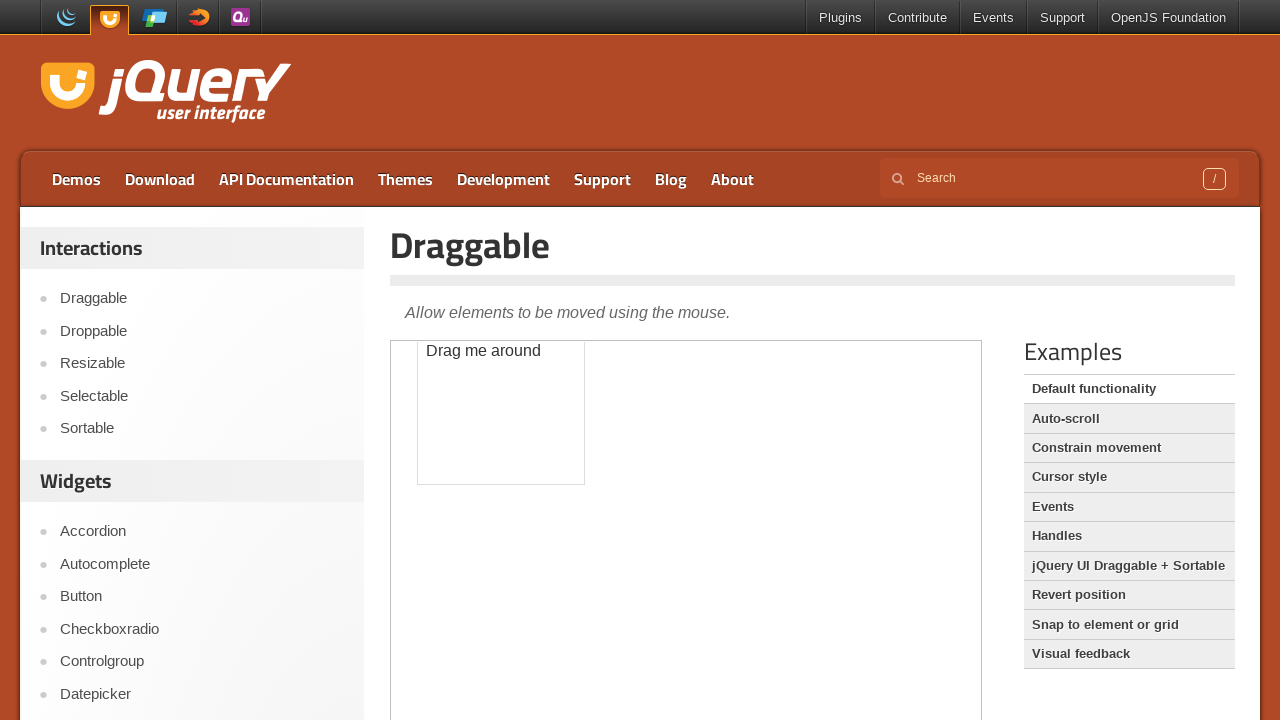

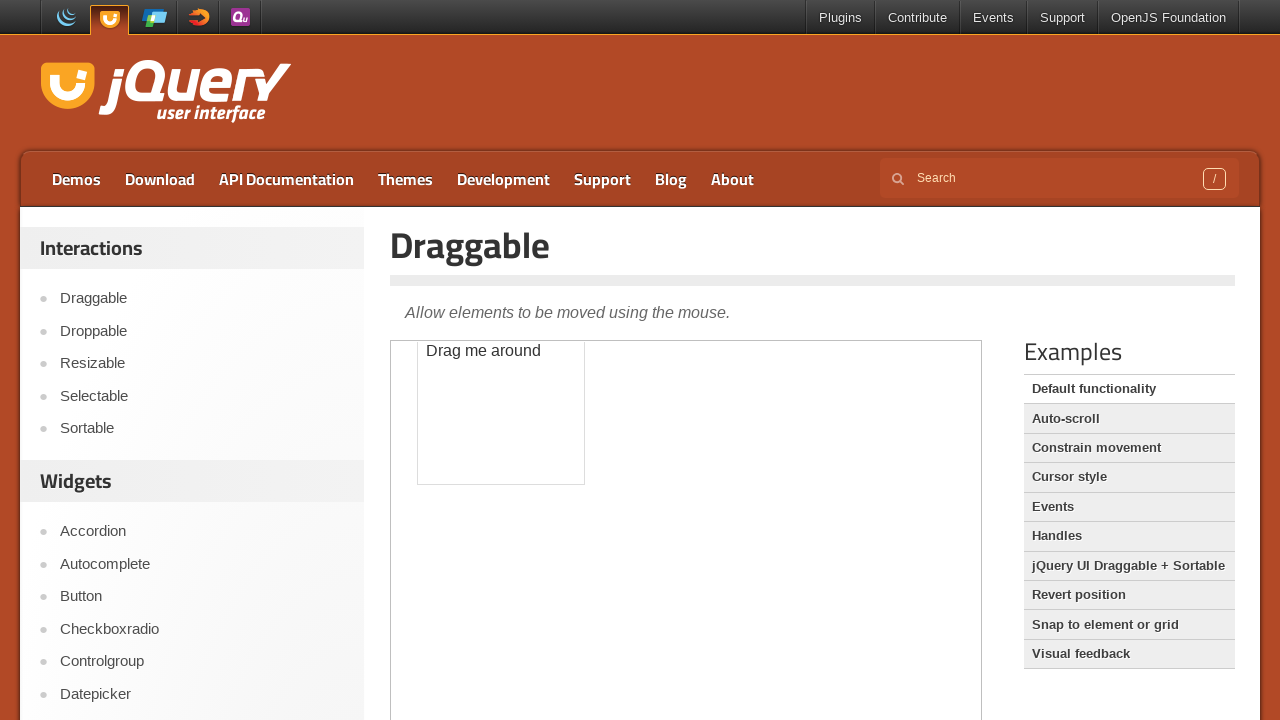